Tests table interaction on an automation practice page by scrolling to a fixed header table, scrolling within it, and reading data from table columns to calculate a sum.

Starting URL: https://rahulshettyacademy.com/AutomationPractice/

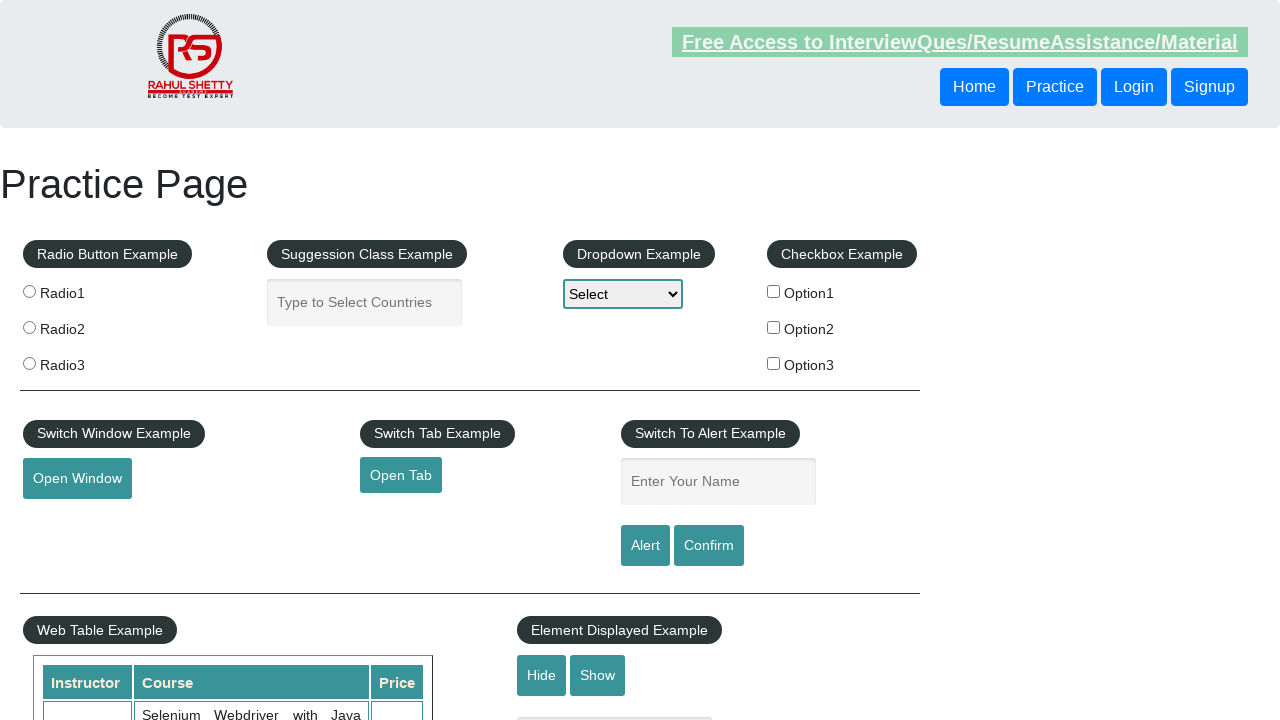

Scrolled down the page by 500 pixels
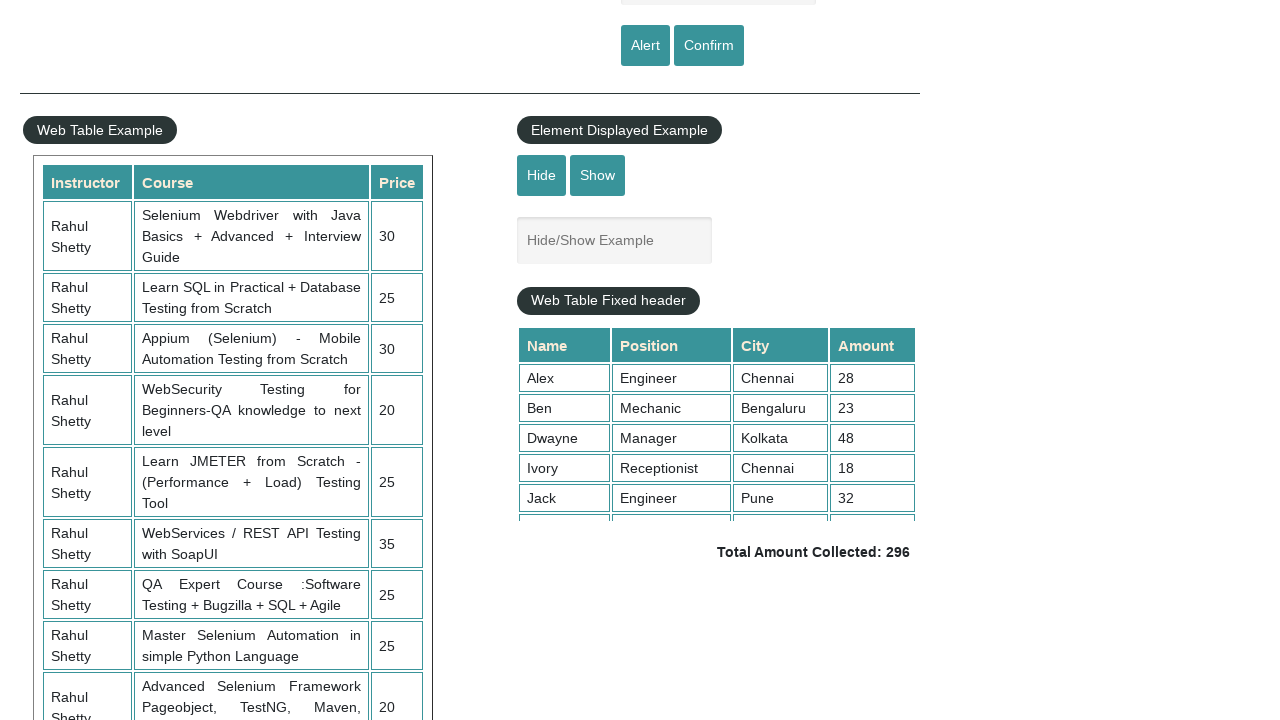

Waited for fixed header table to be visible
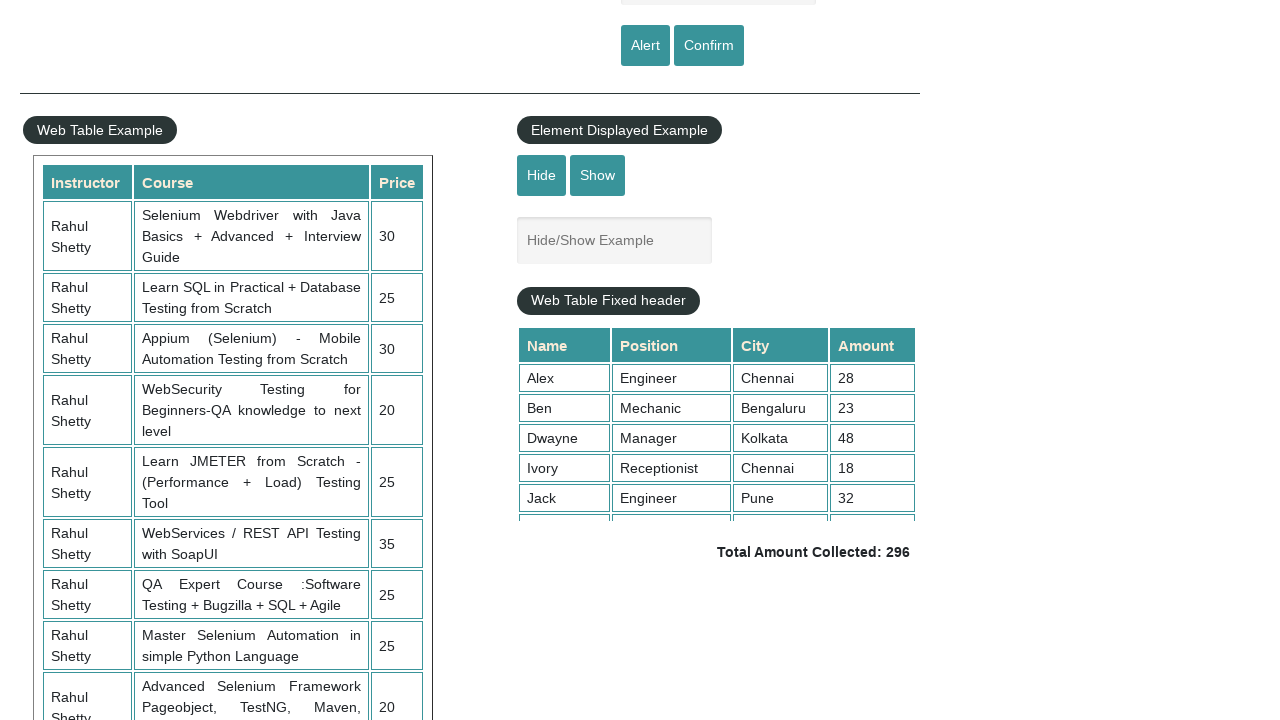

Scrolled within the fixed header table container
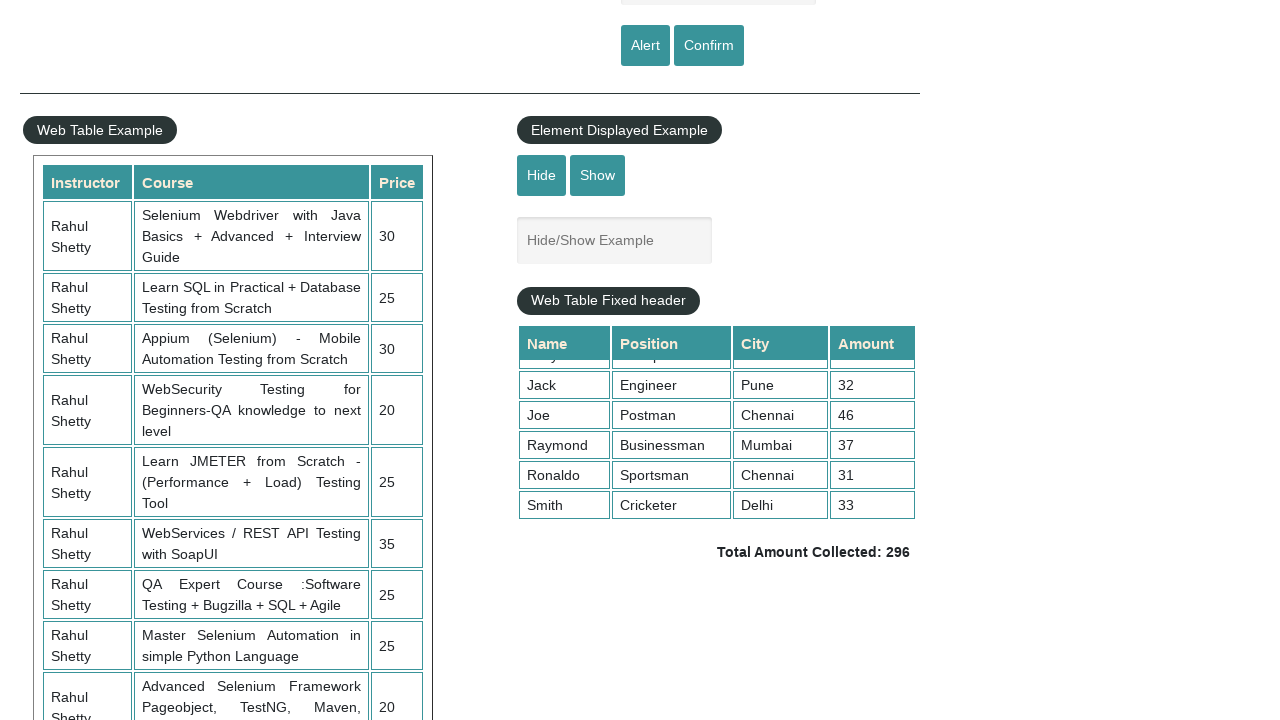

Waited for table data in 4th column to be available
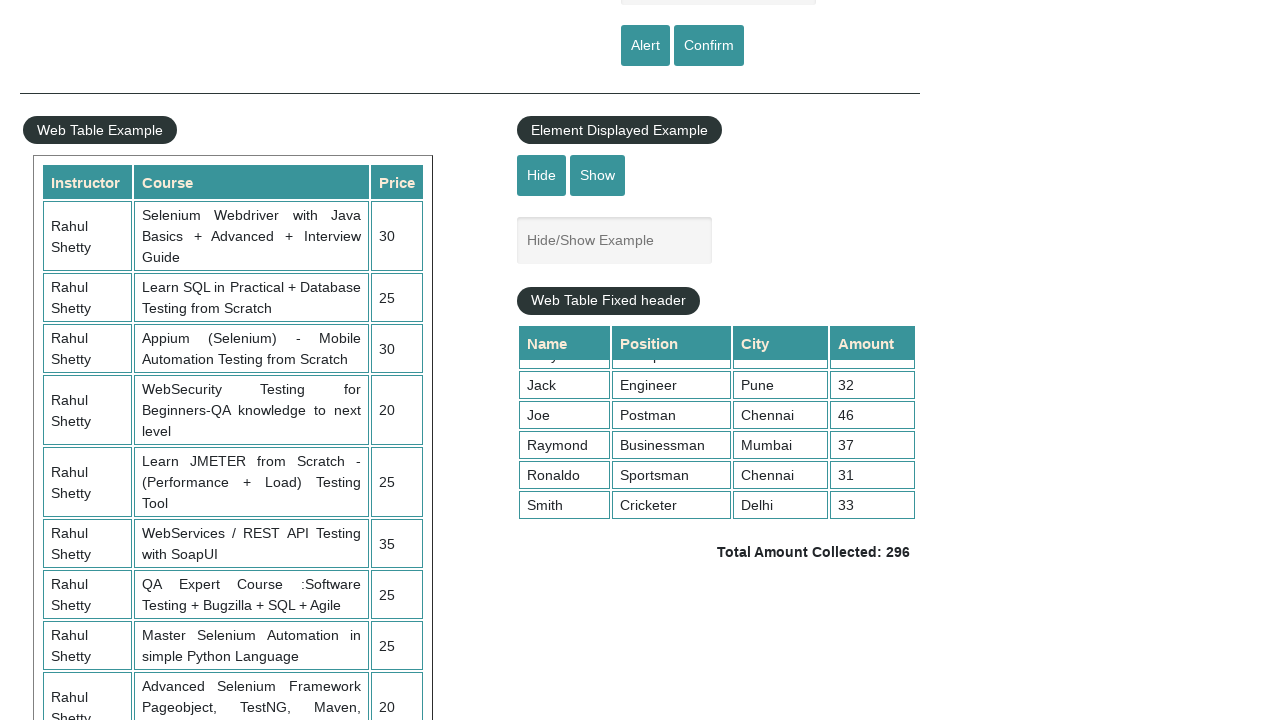

Located 9 price elements from 4th column
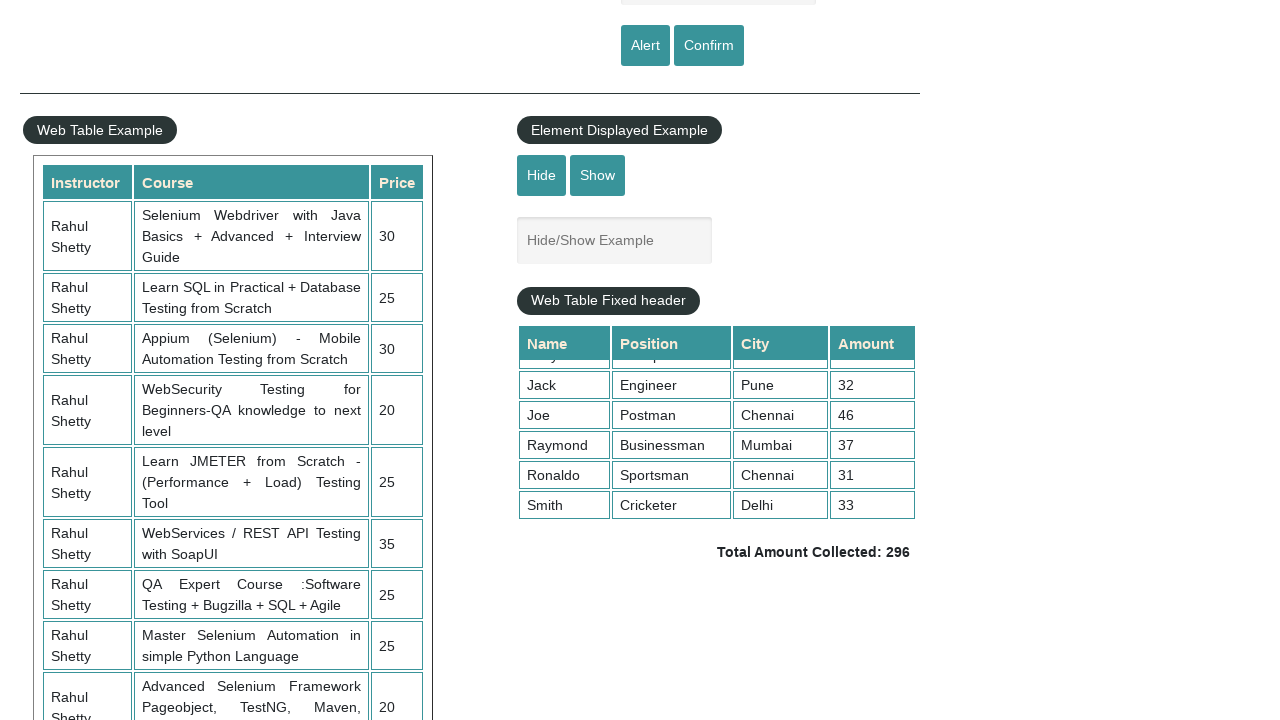

Calculated sum of all prices: 296
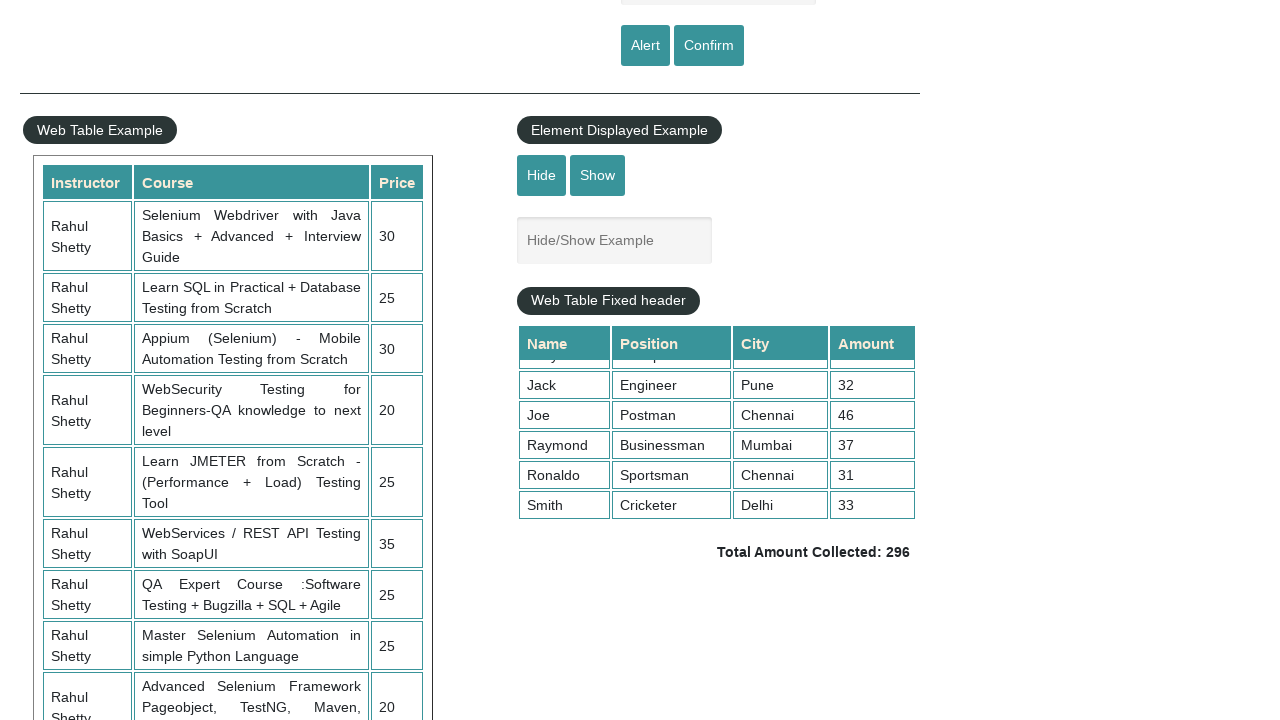

Verified table-display section is present
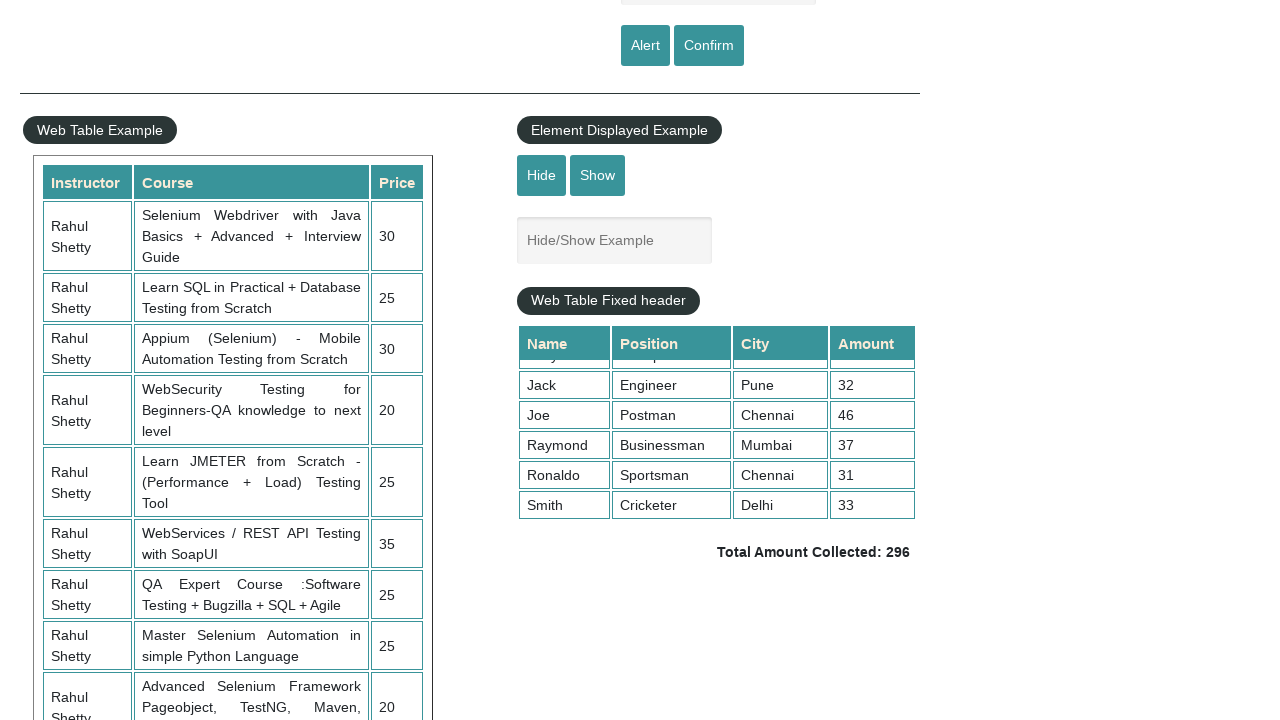

Retrieved count of rows in first column: 10
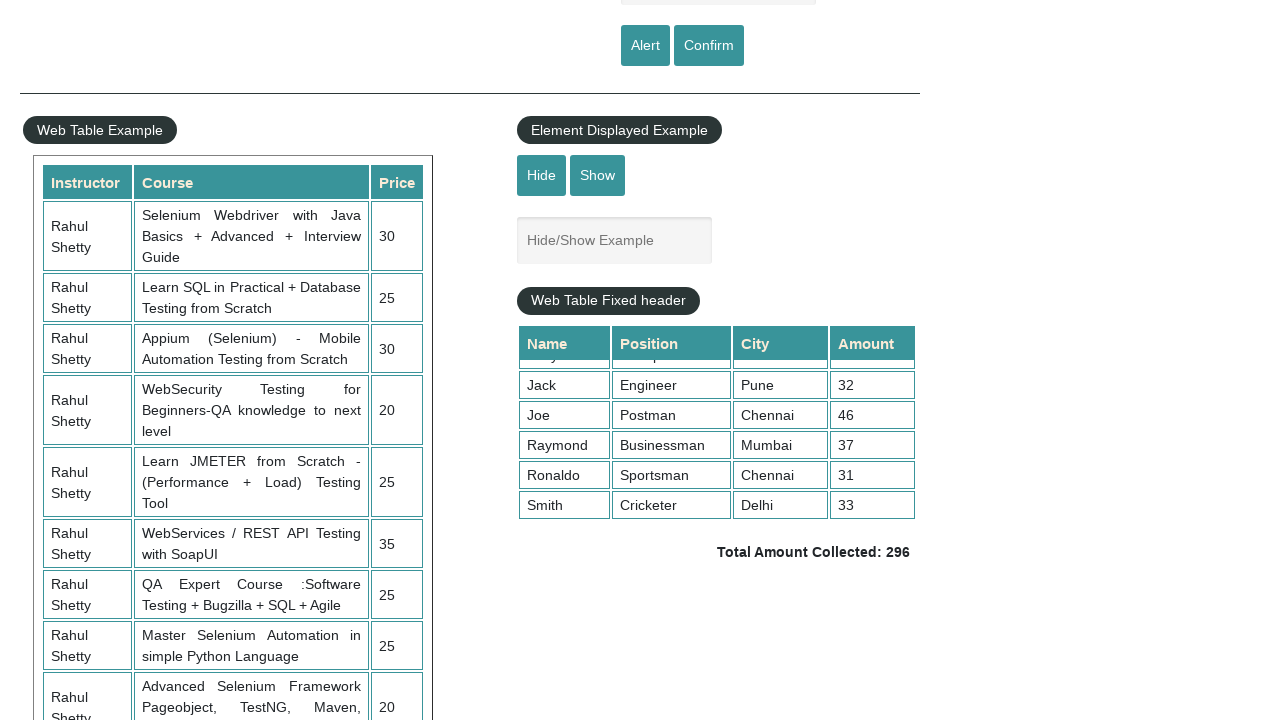

Retrieved text from third row: 
                            Rahul Shetty
                            Learn SQL in Practical + Database Testing from Scratch
                            25
                        
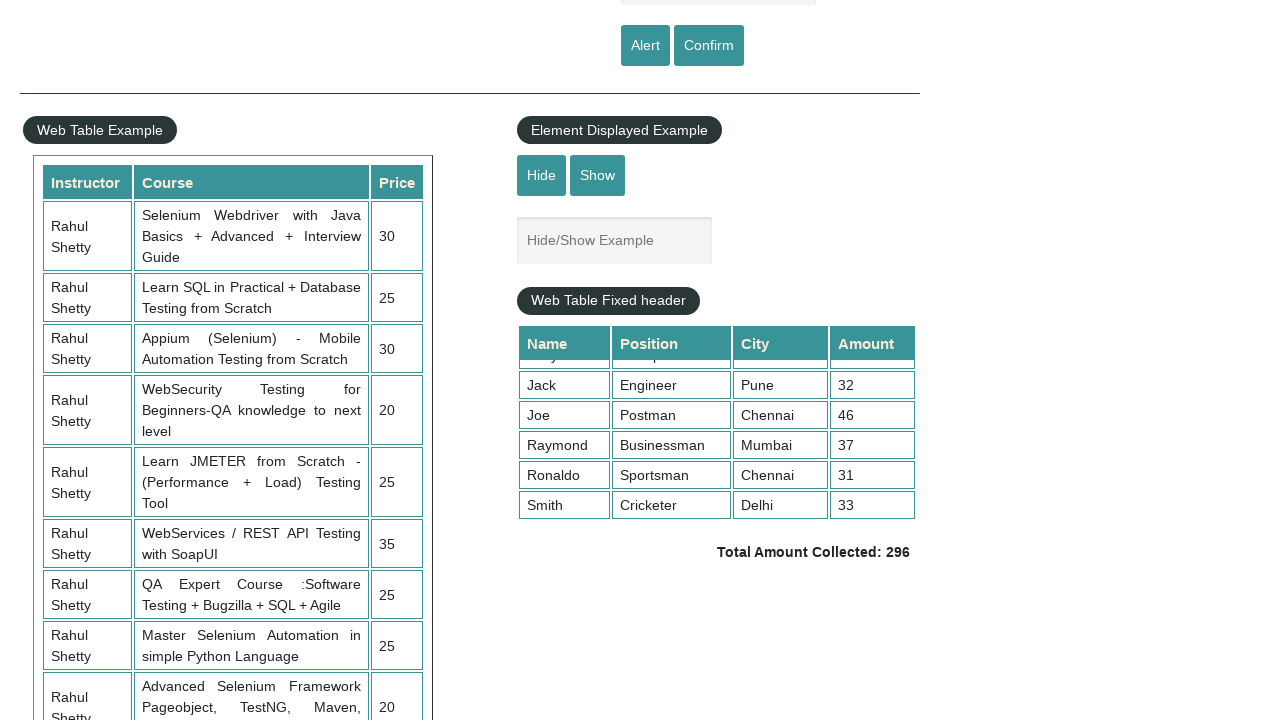

Retrieved count of header columns: 3
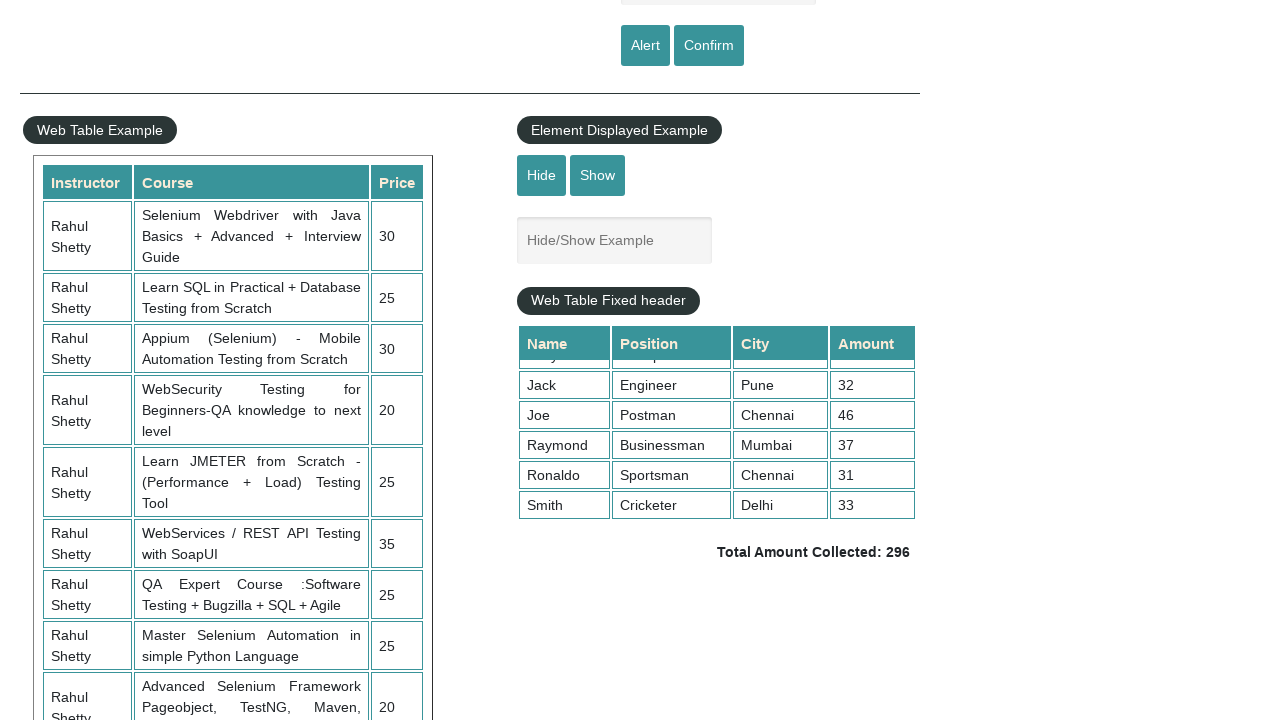

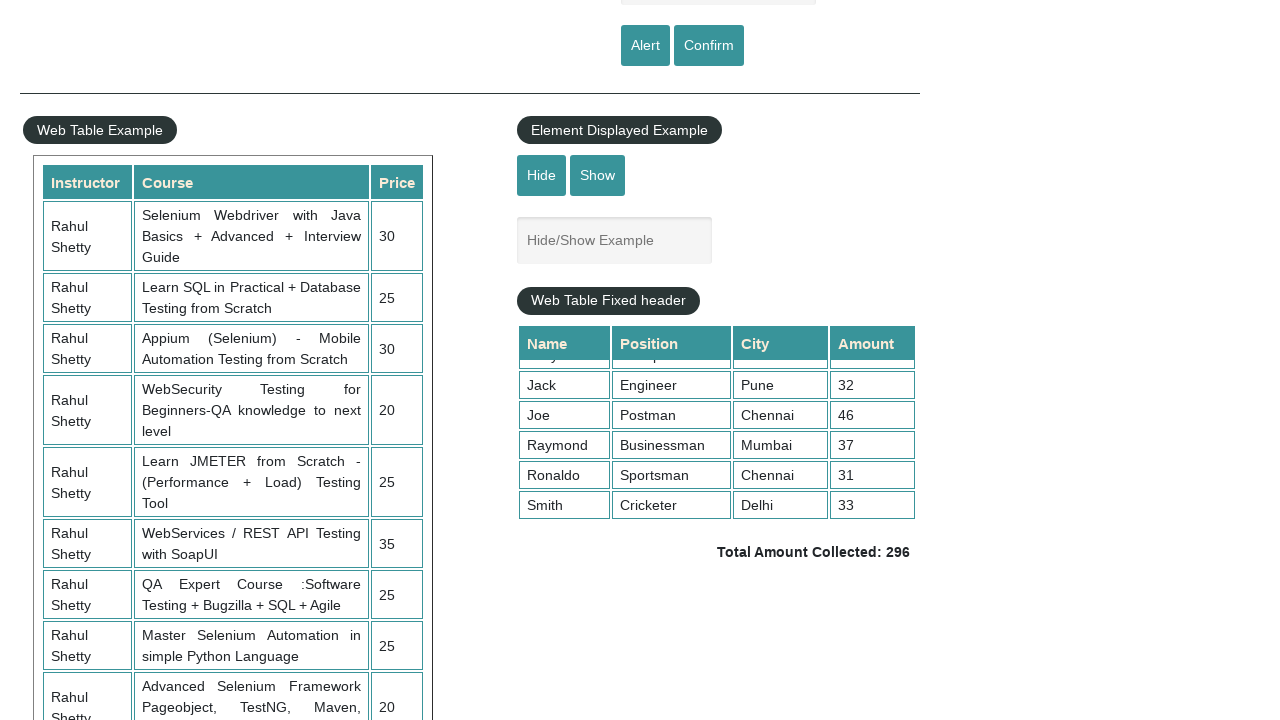